Tests drag and drop functionality by moving a ball element sequentially into two different dropzones and verifying each drop

Starting URL: https://training-support.net/webelements/drag-drop

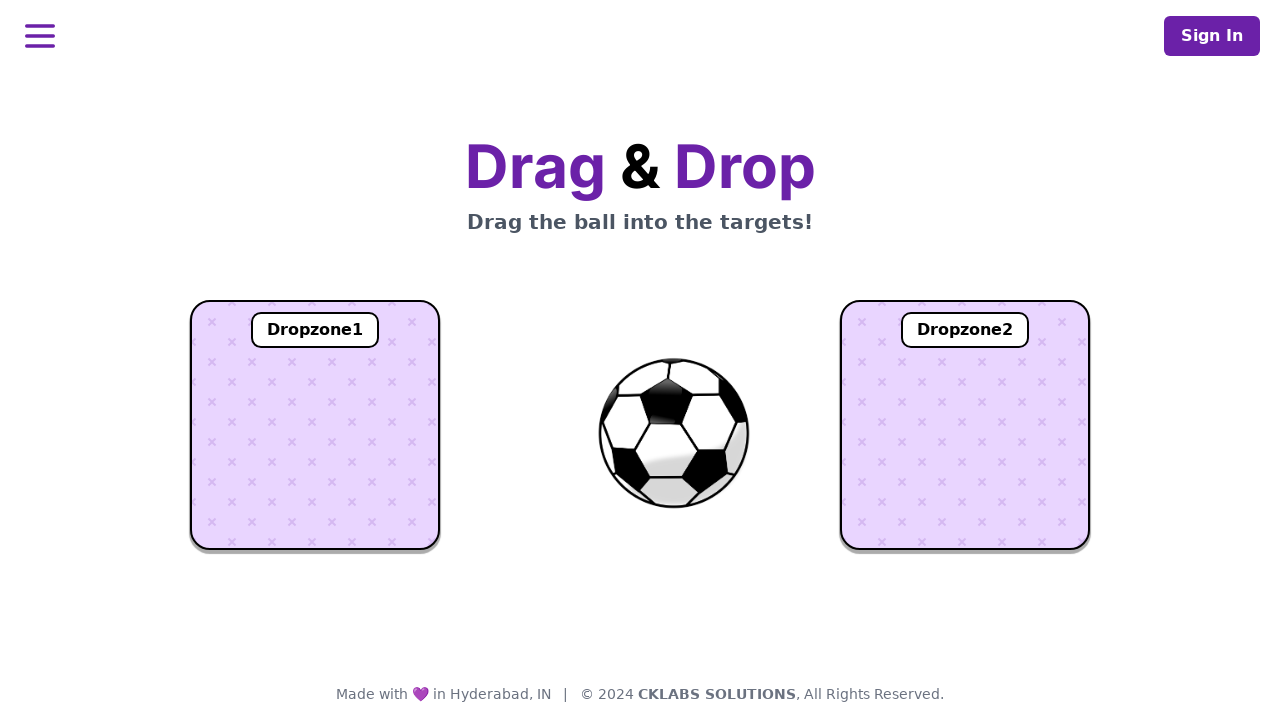

Located the ball element
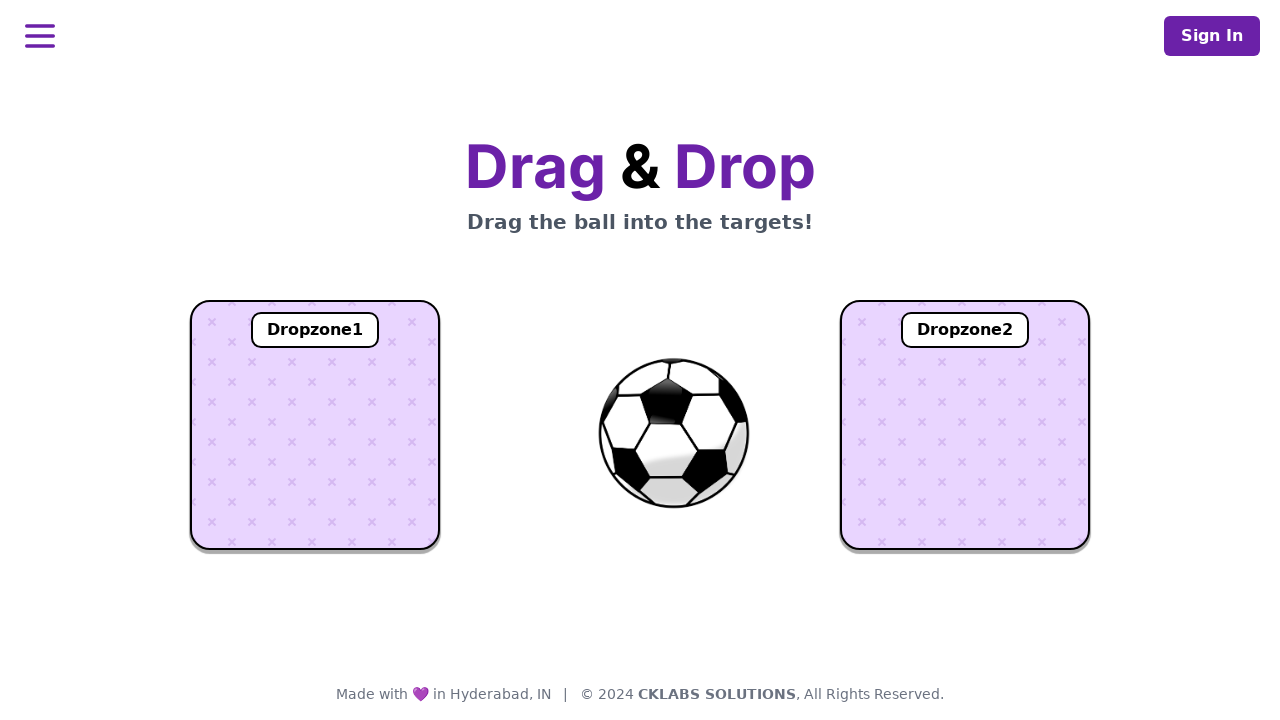

Located dropzone 1 element
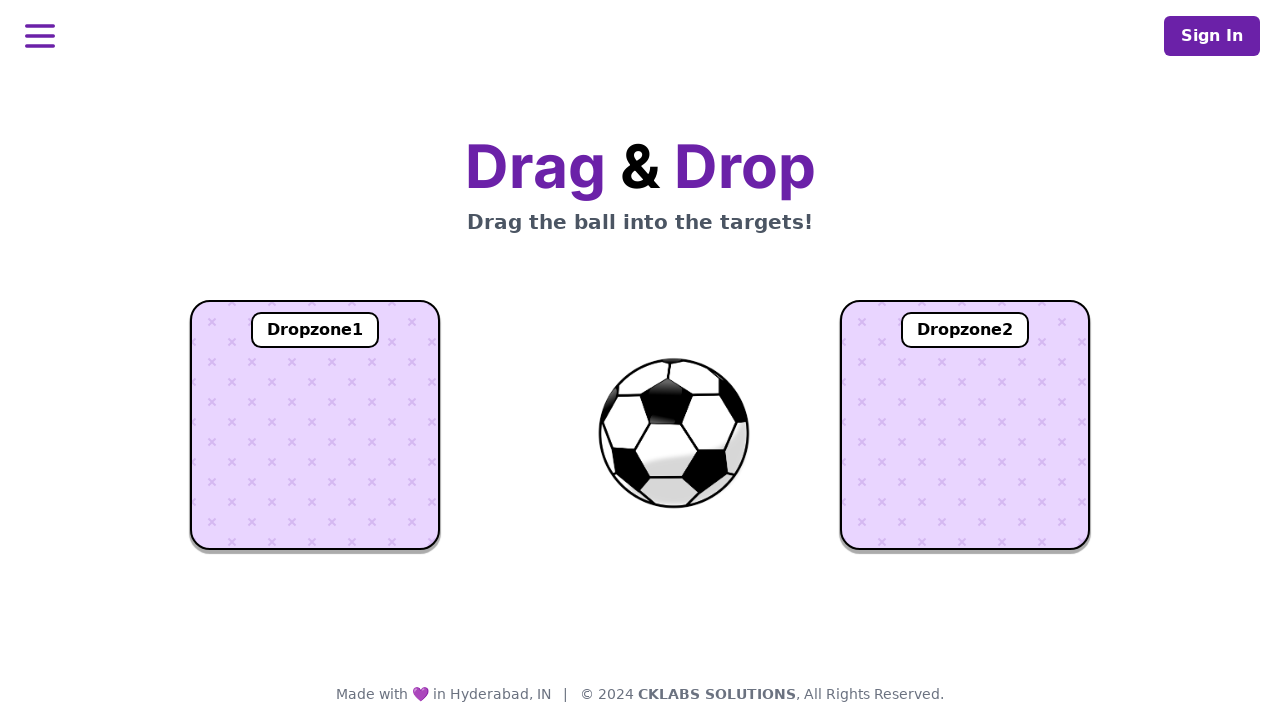

Located dropzone 2 element
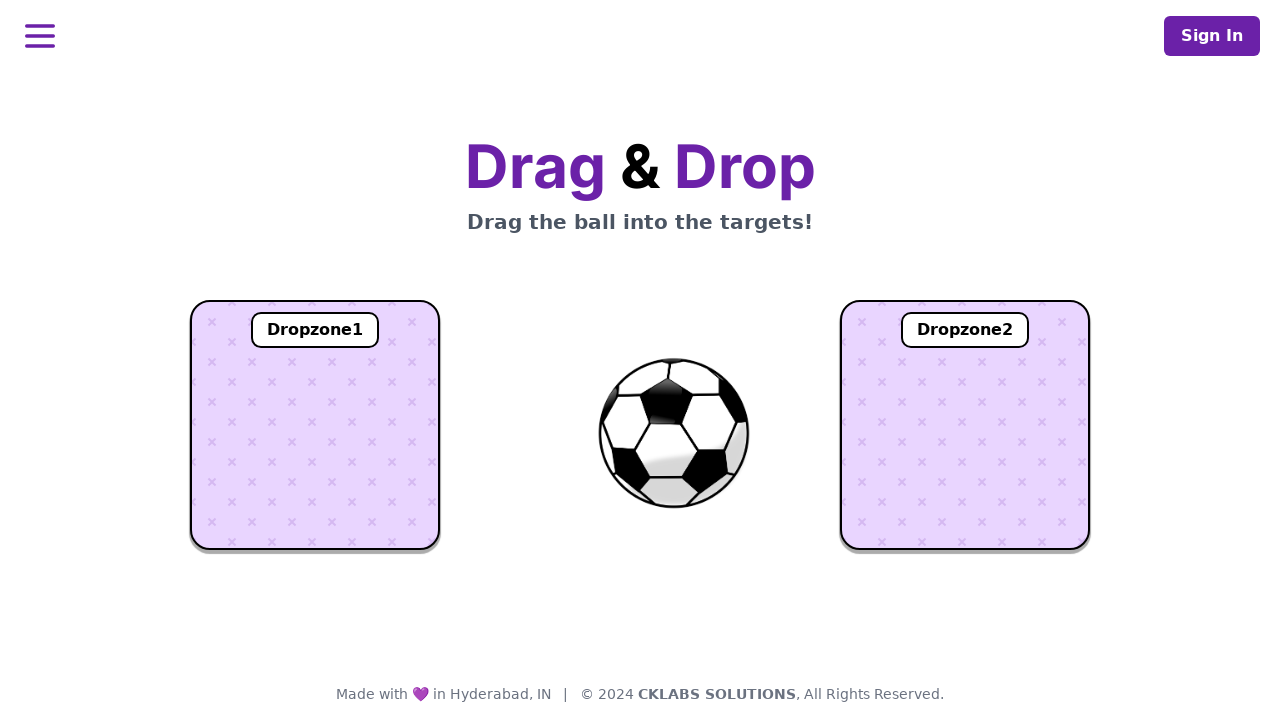

Dragged ball to dropzone 1 at (315, 425)
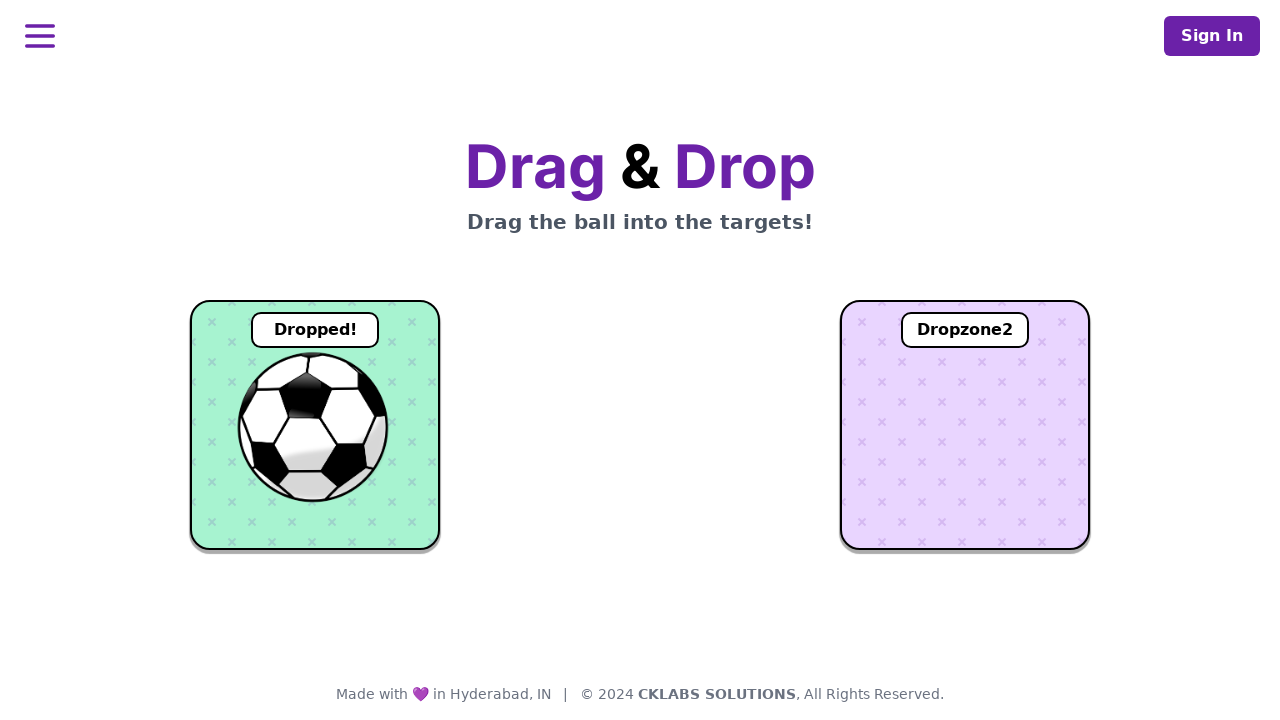

Verified ball was successfully dropped in dropzone 1
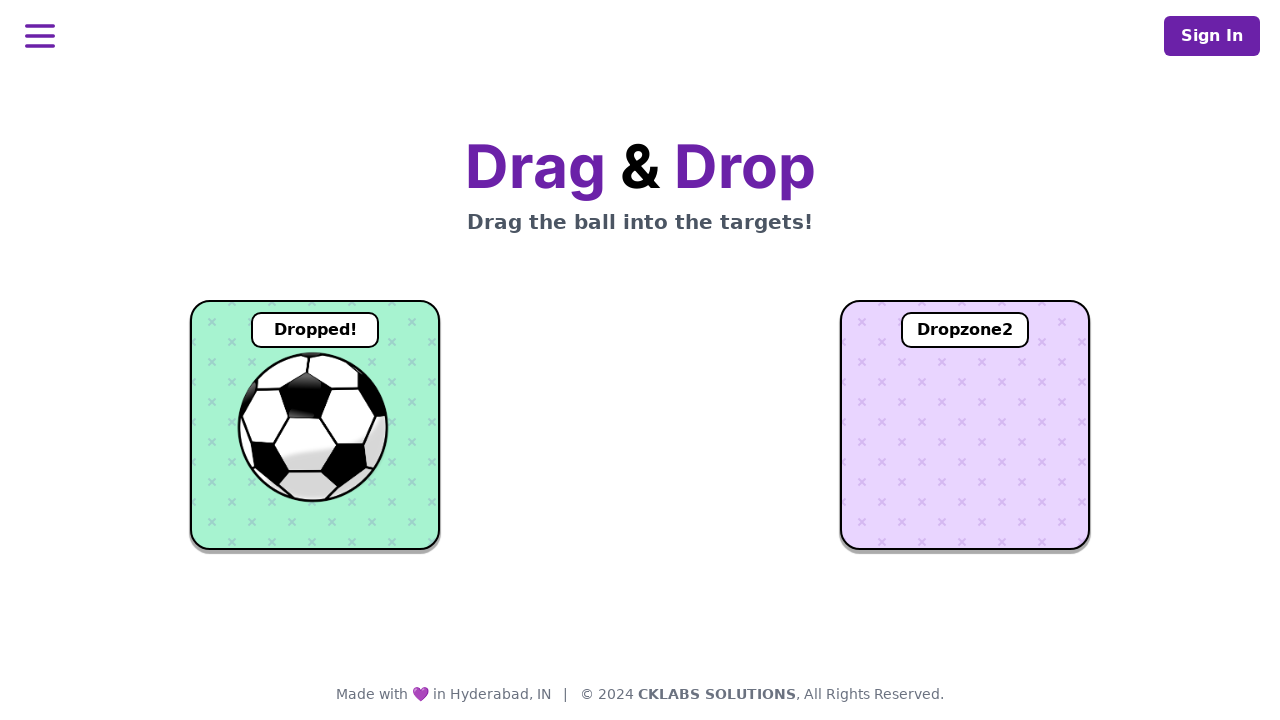

Dragged ball to dropzone 2 at (965, 425)
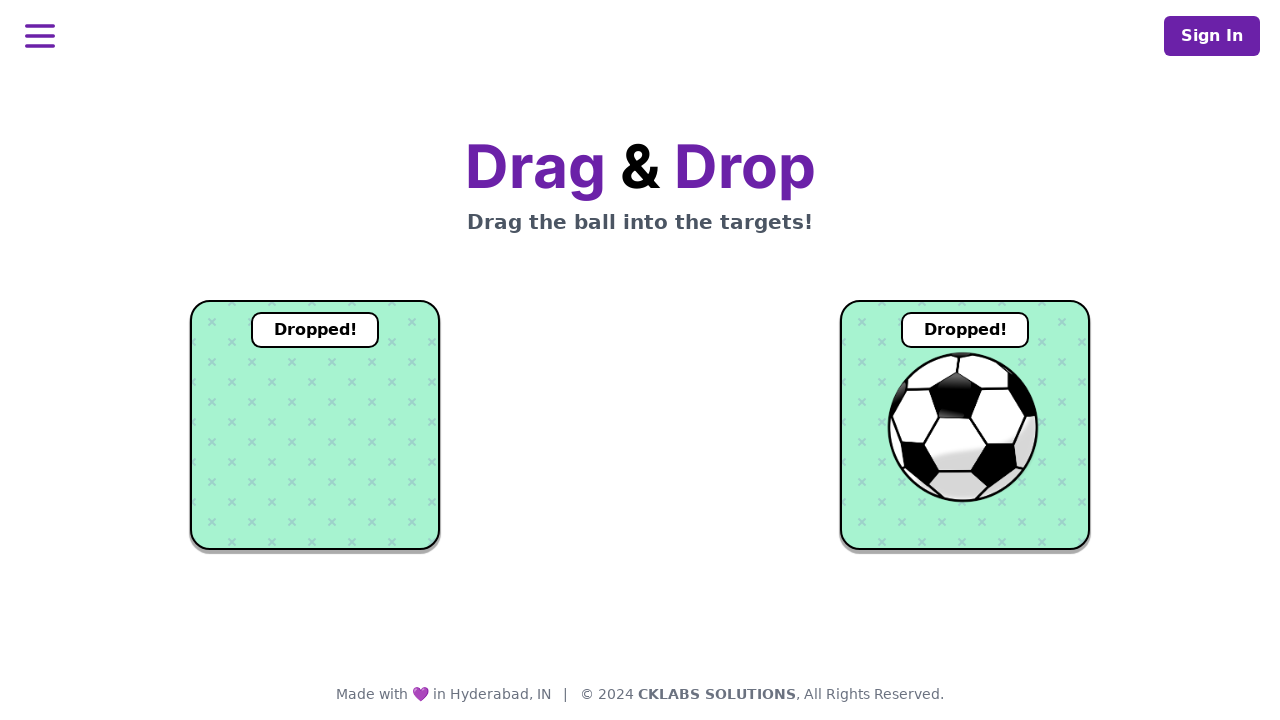

Verified ball was successfully dropped in dropzone 2
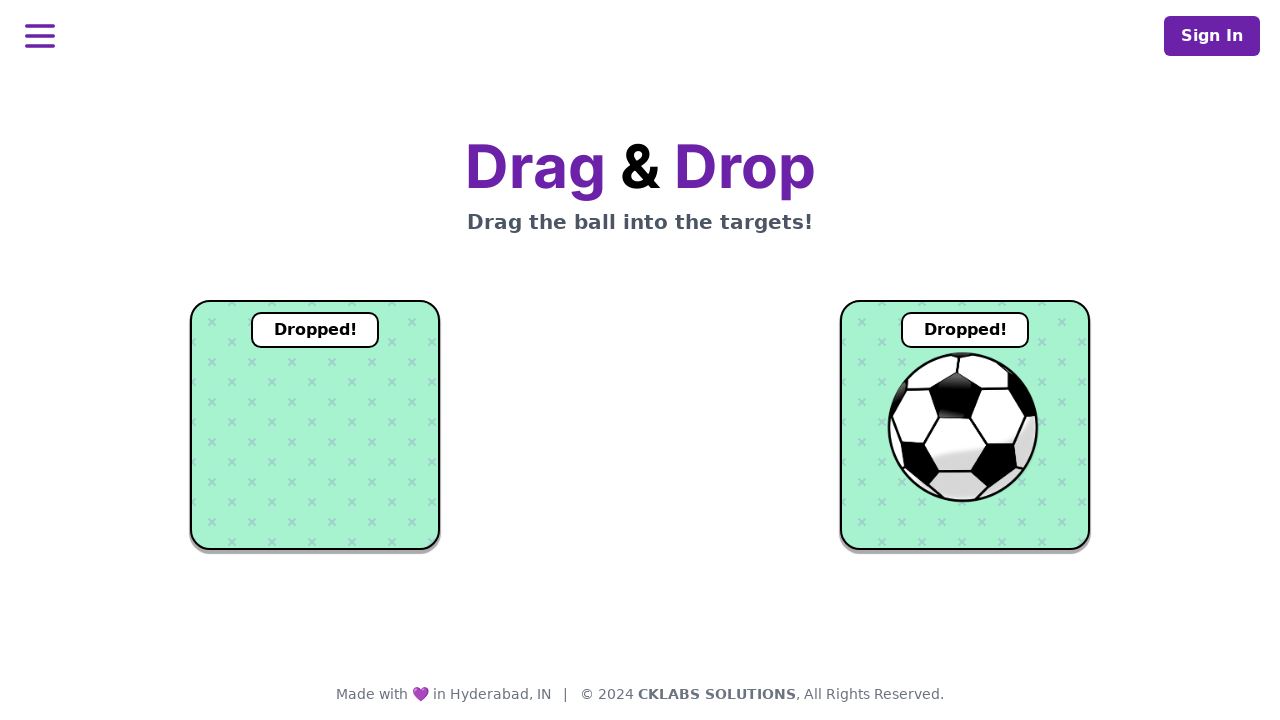

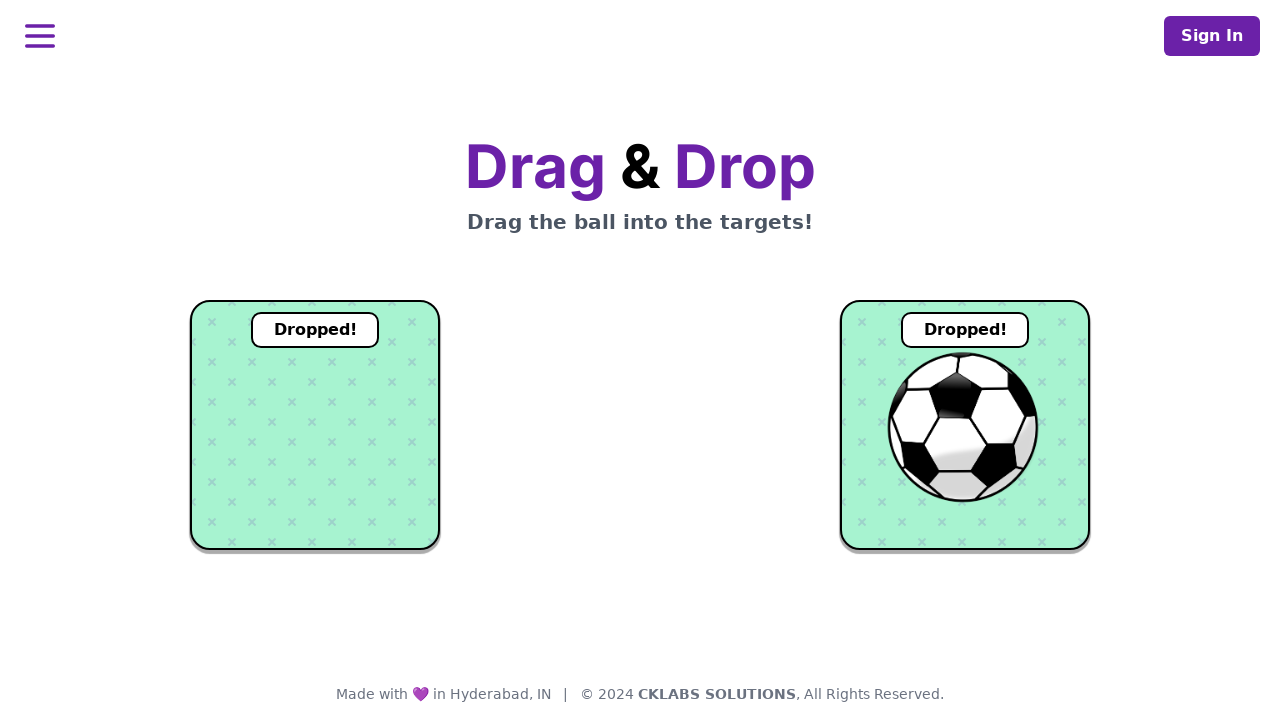